Tests iframe handling by switching to an iframe and entering text into an input field, then switching back to the default content

Starting URL: https://demo.automationtesting.in/Frames.html

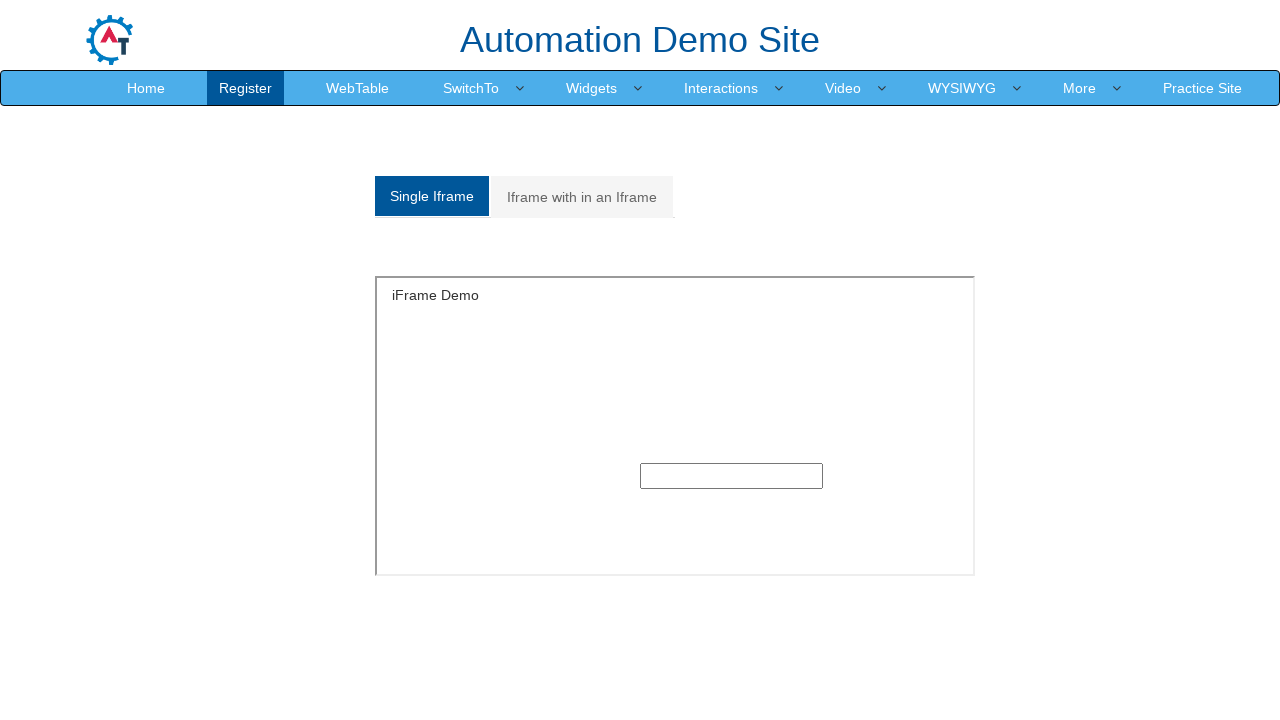

Located iframe with id 'singleframe'
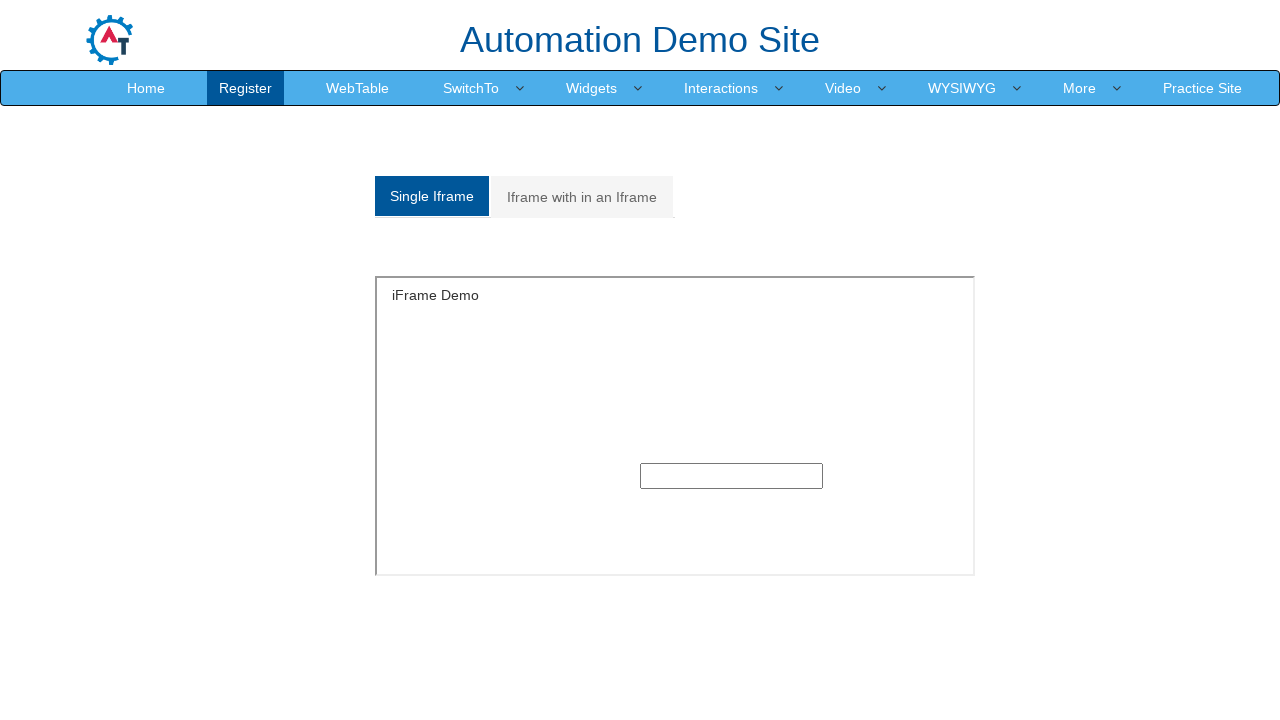

Filled text input field in iframe with 'testuser98765' on iframe#singleframe >> internal:control=enter-frame >> input[type='text'] >> nth=
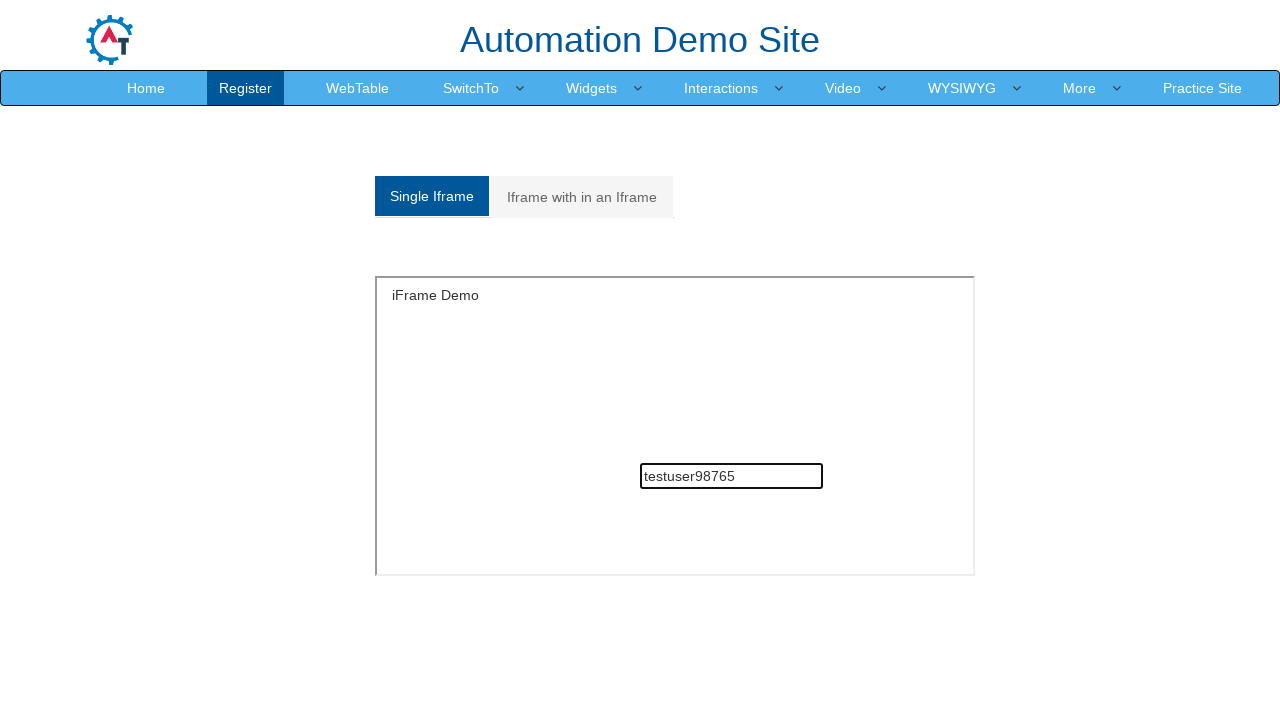

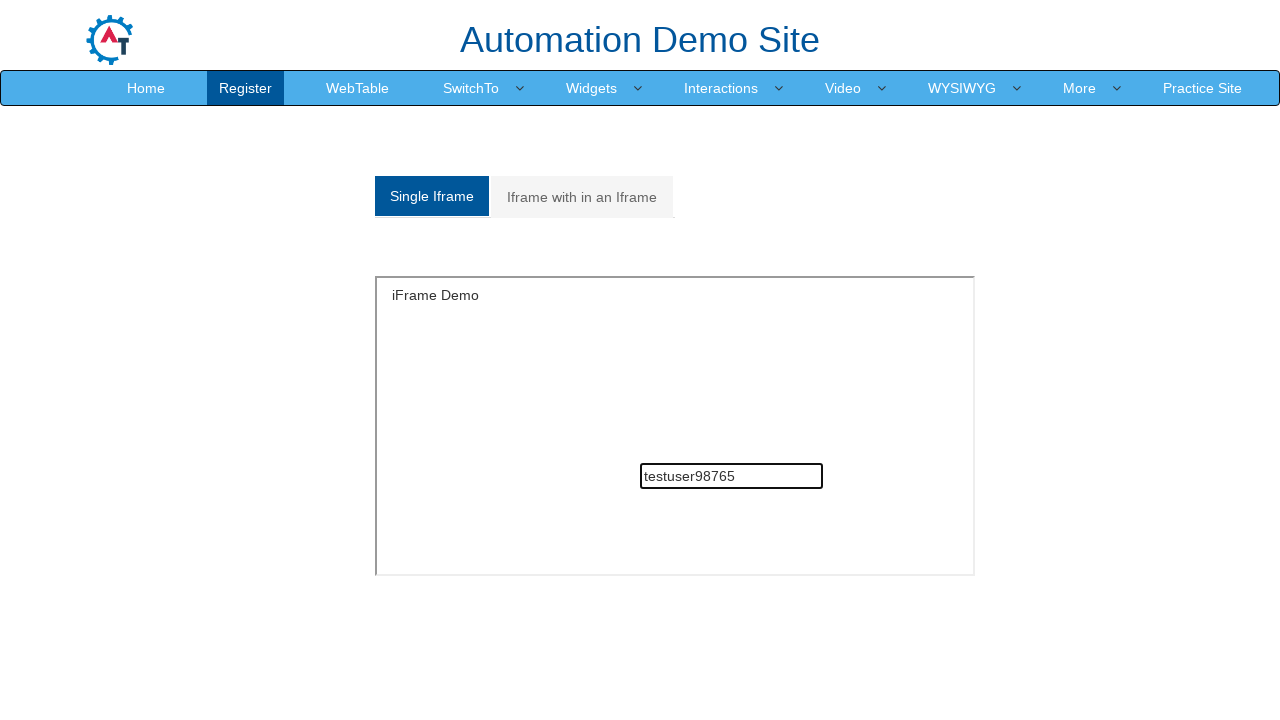